Tests window handling functionality by navigating to CoWIN portal, clicking FAQ and Partners links which open new windows, then switching between and closing the child windows.

Starting URL: https://www.cowin.gov.in/

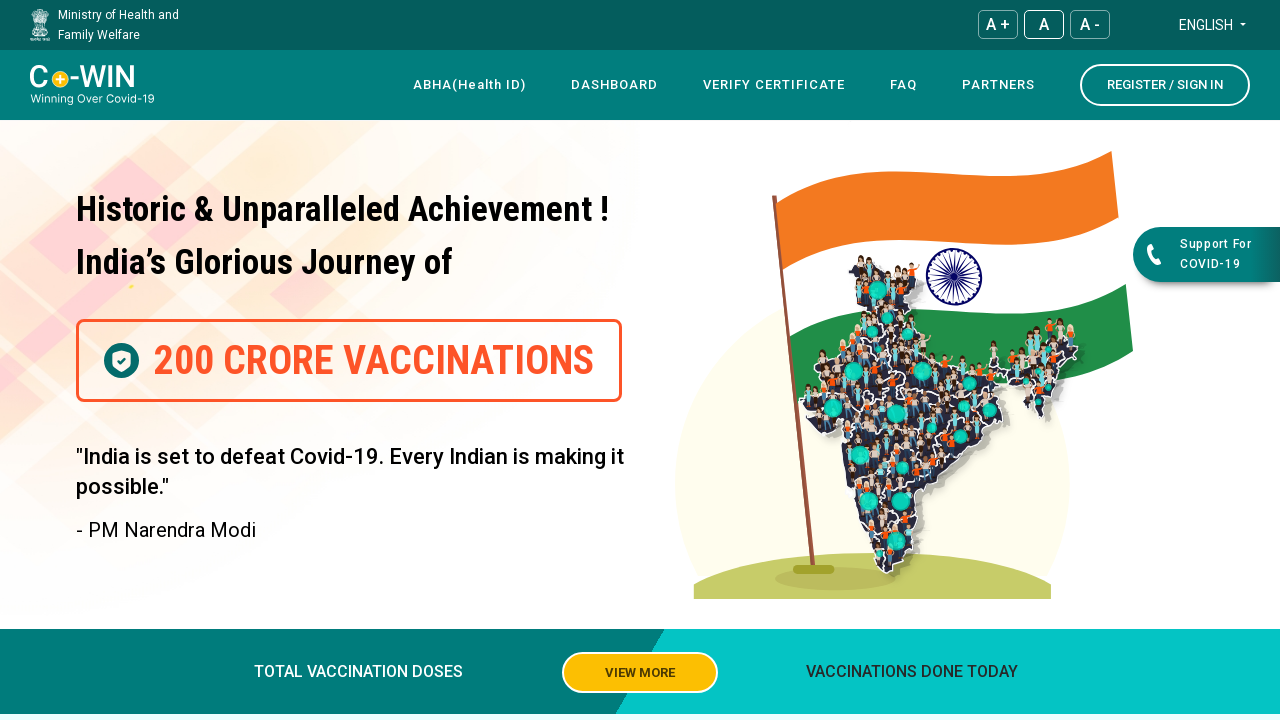

Waited for CoWIN portal page to load with networkidle state
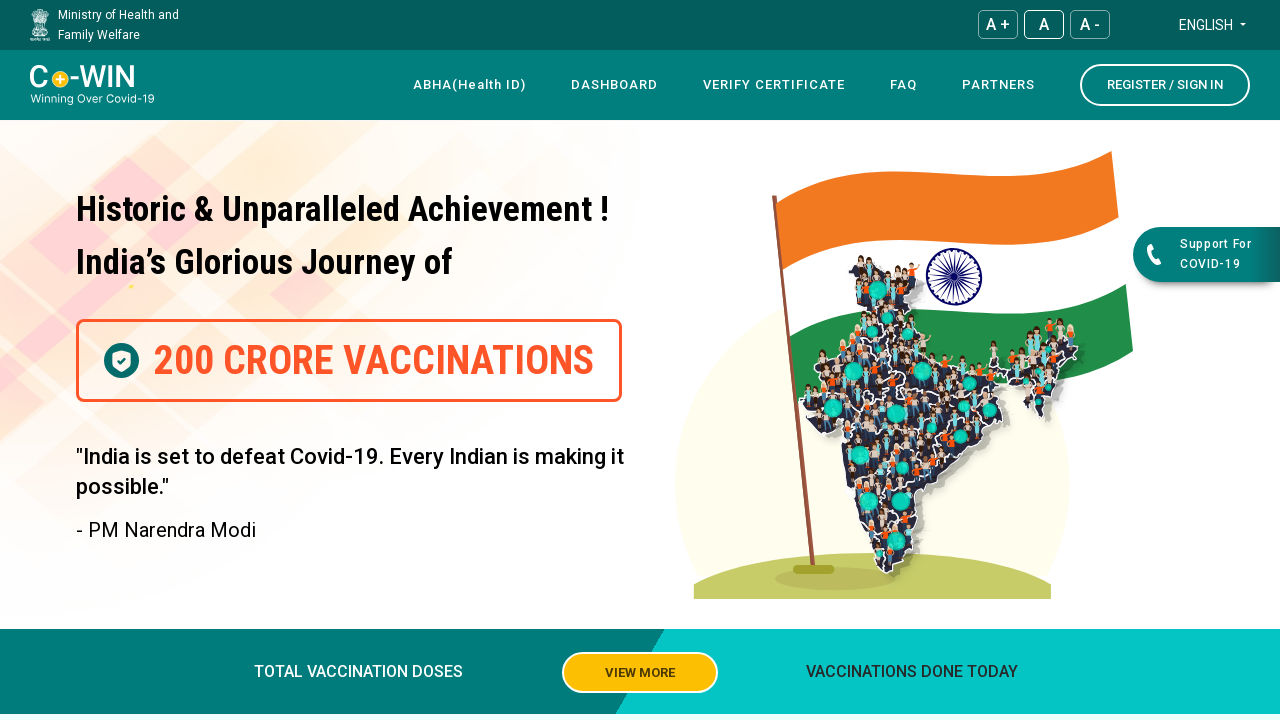

Clicked FAQ link in navbar at (904, 85) on xpath=//a[contains(text(), 'FAQ') or contains(@href, 'faq')]
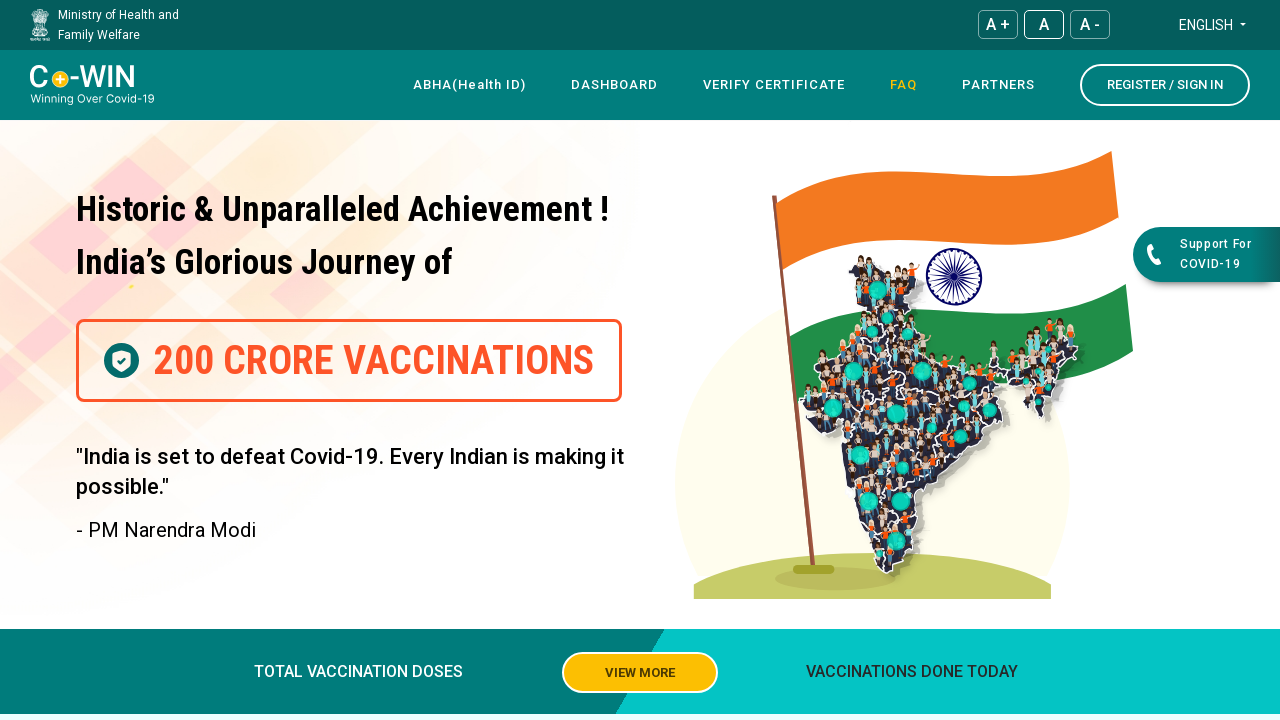

Waited 2 seconds for FAQ window to open
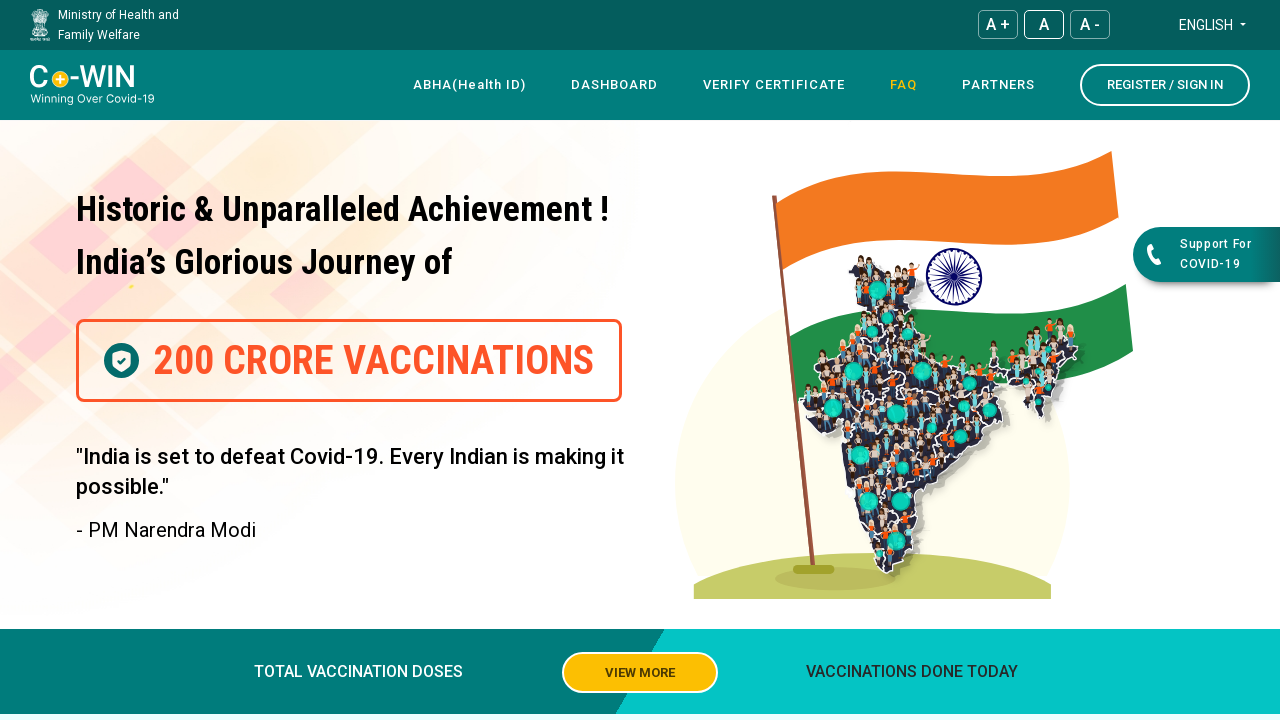

Clicked Partners link in navbar at (998, 85) on xpath=//a[contains(text(), 'Partners') or contains(@href, 'partner')]
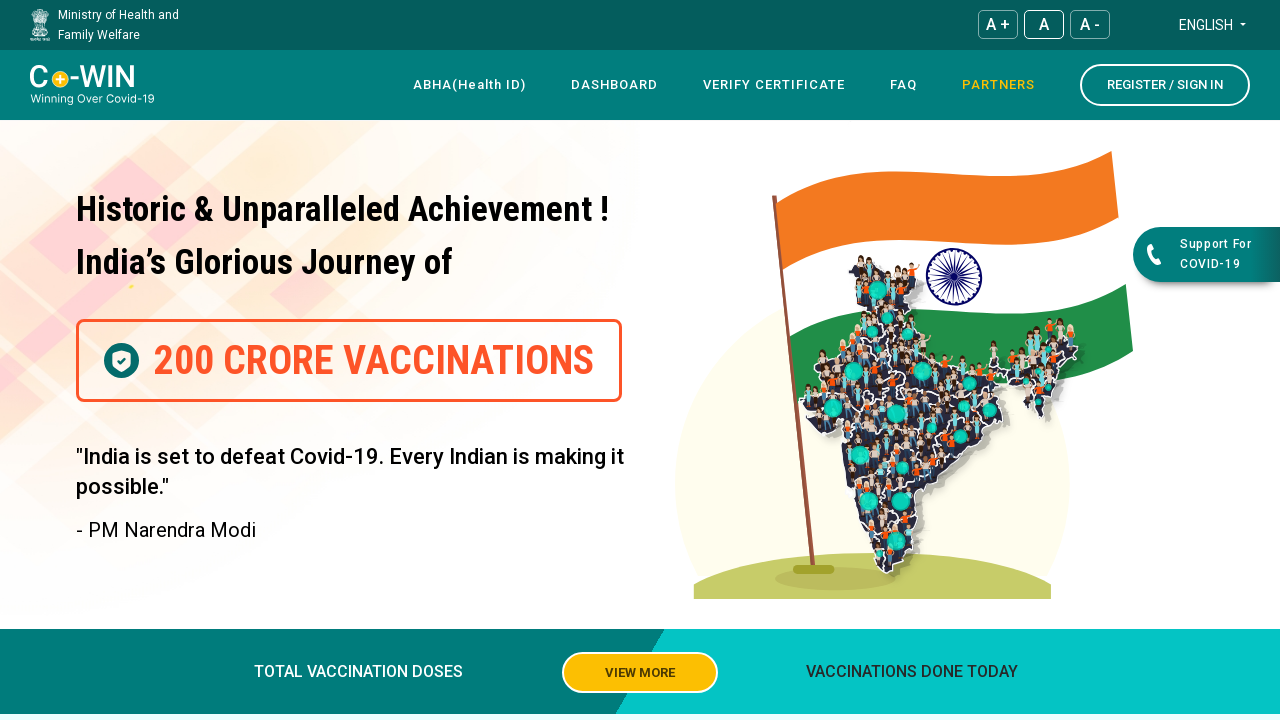

Waited 2 seconds for Partners window to open
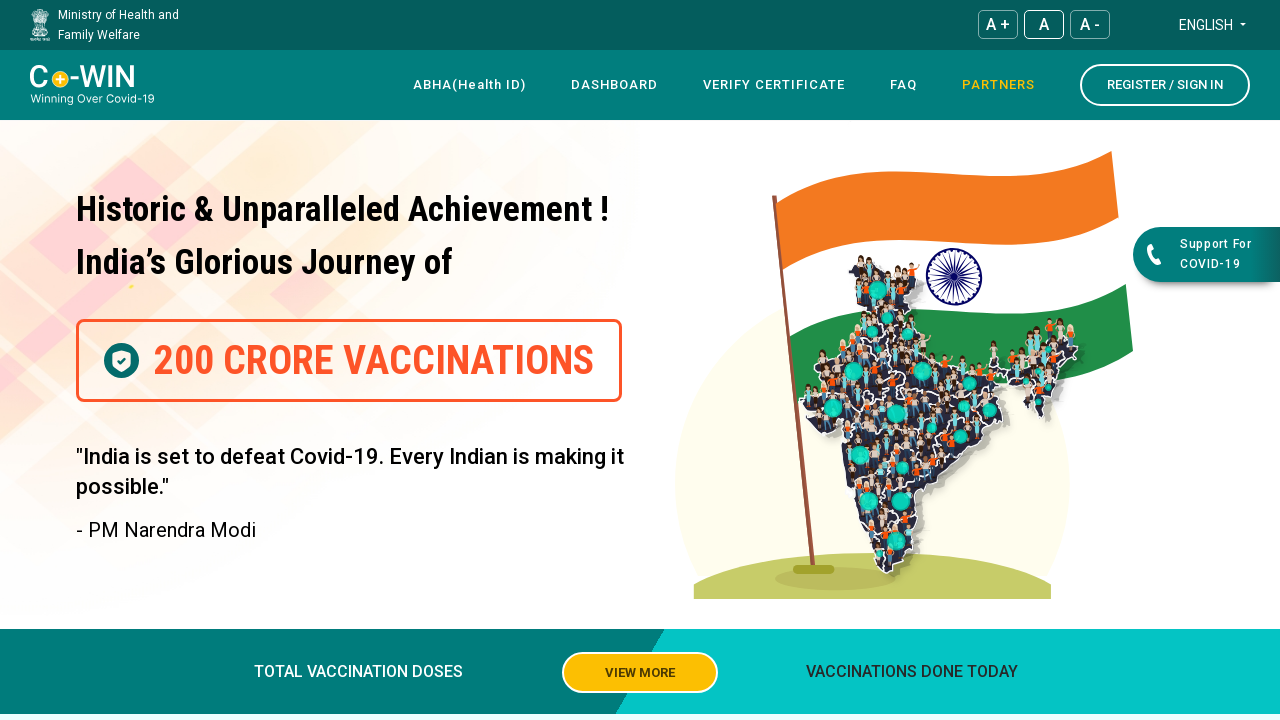

Retrieved all open pages/windows from context
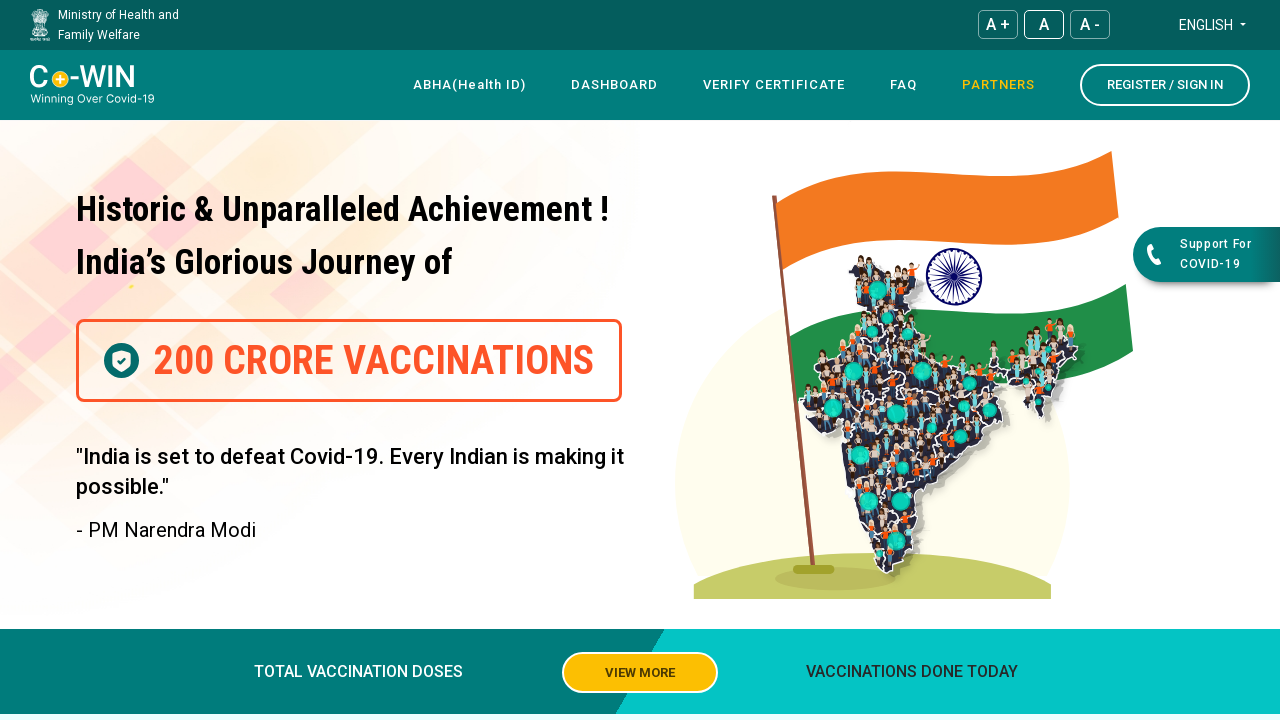

Closed a child window
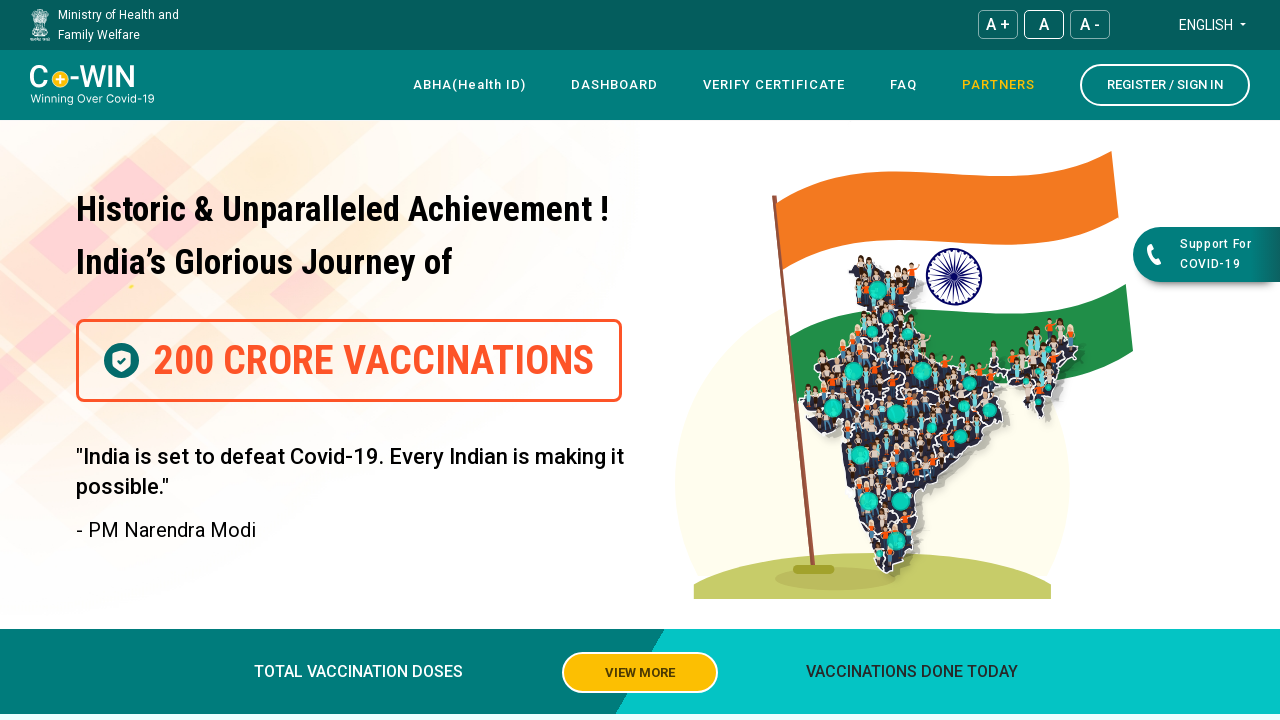

Closed a child window
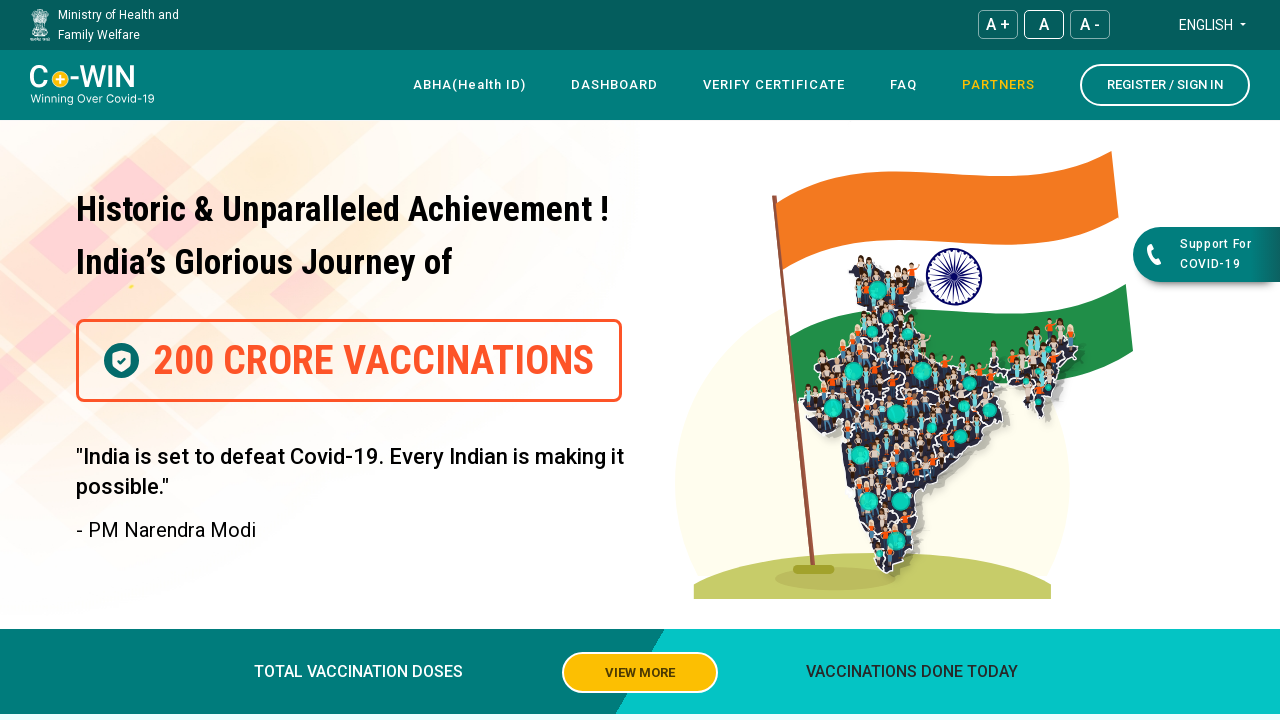

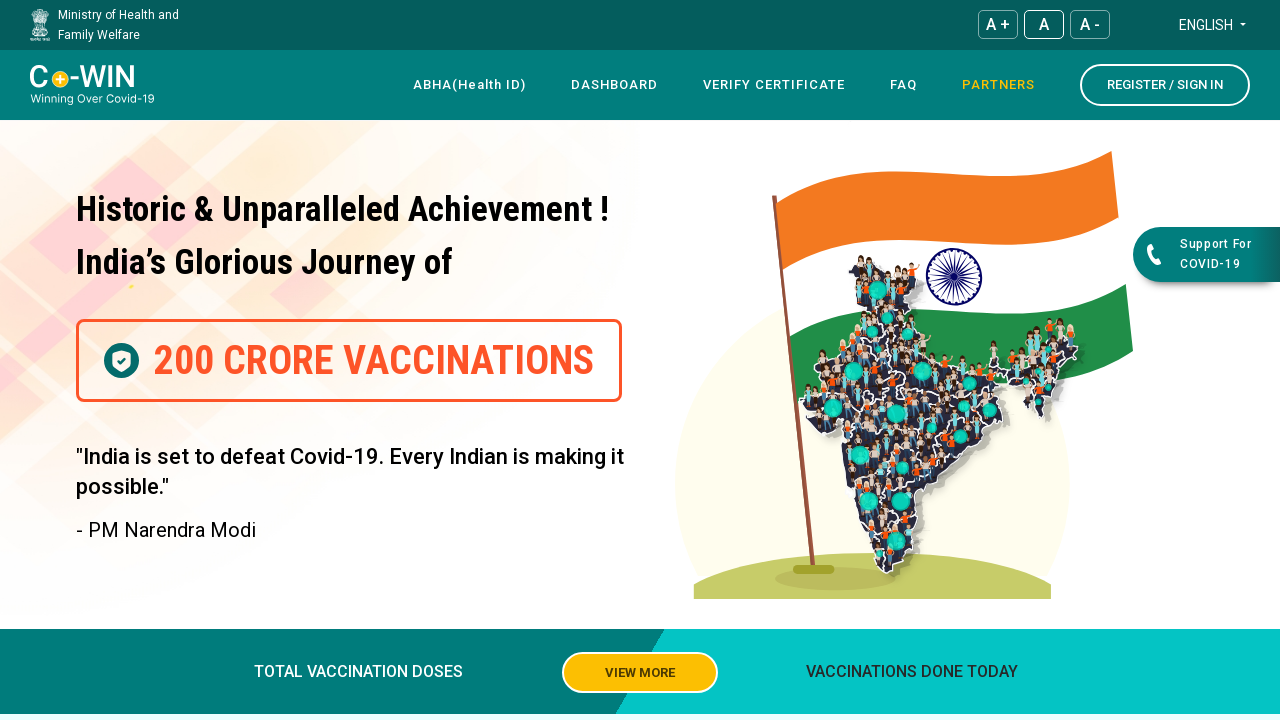